Navigates to the SpiceJet airline website homepage and waits for it to load

Starting URL: https://www.spicejet.com/

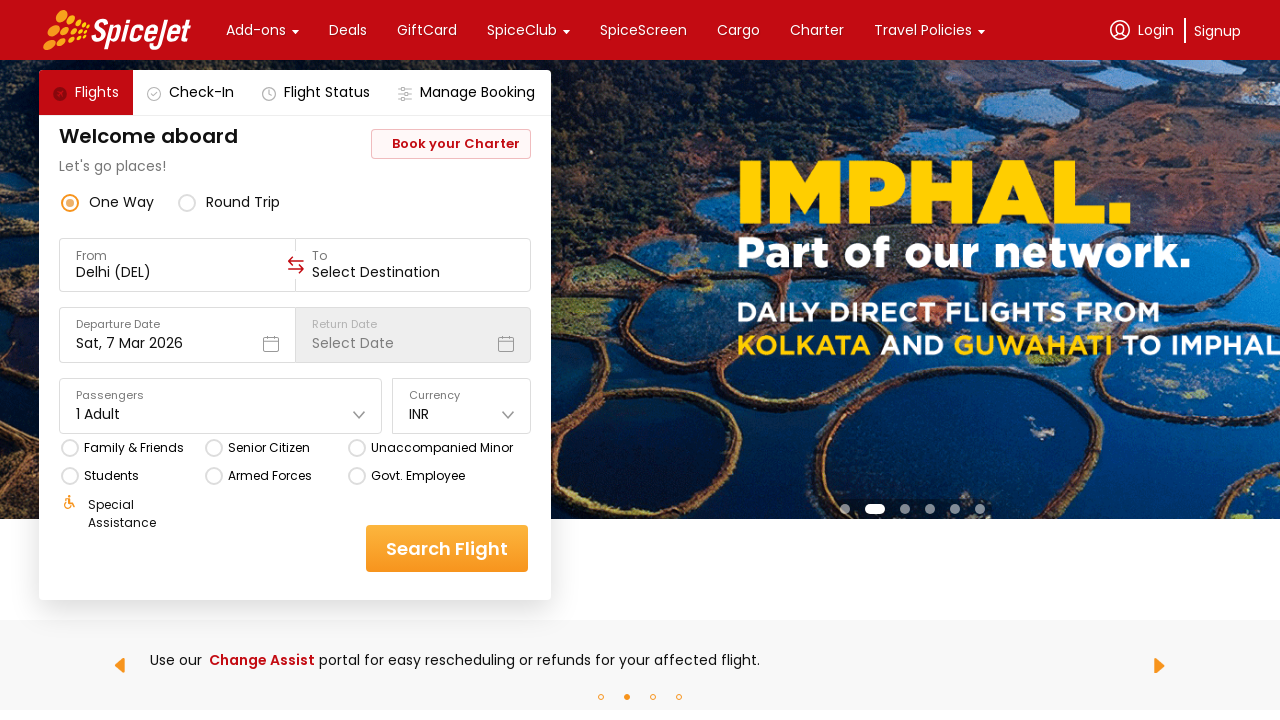

Navigated to SpiceJet homepage and waited for DOM to load
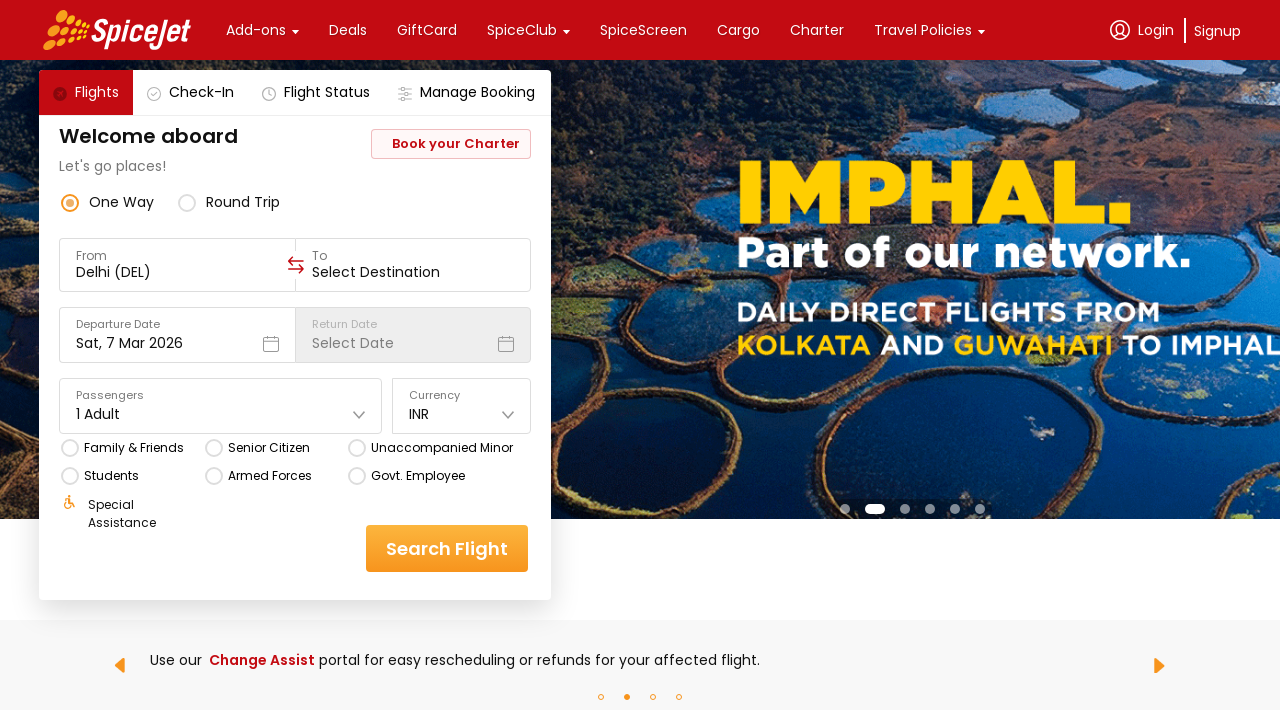

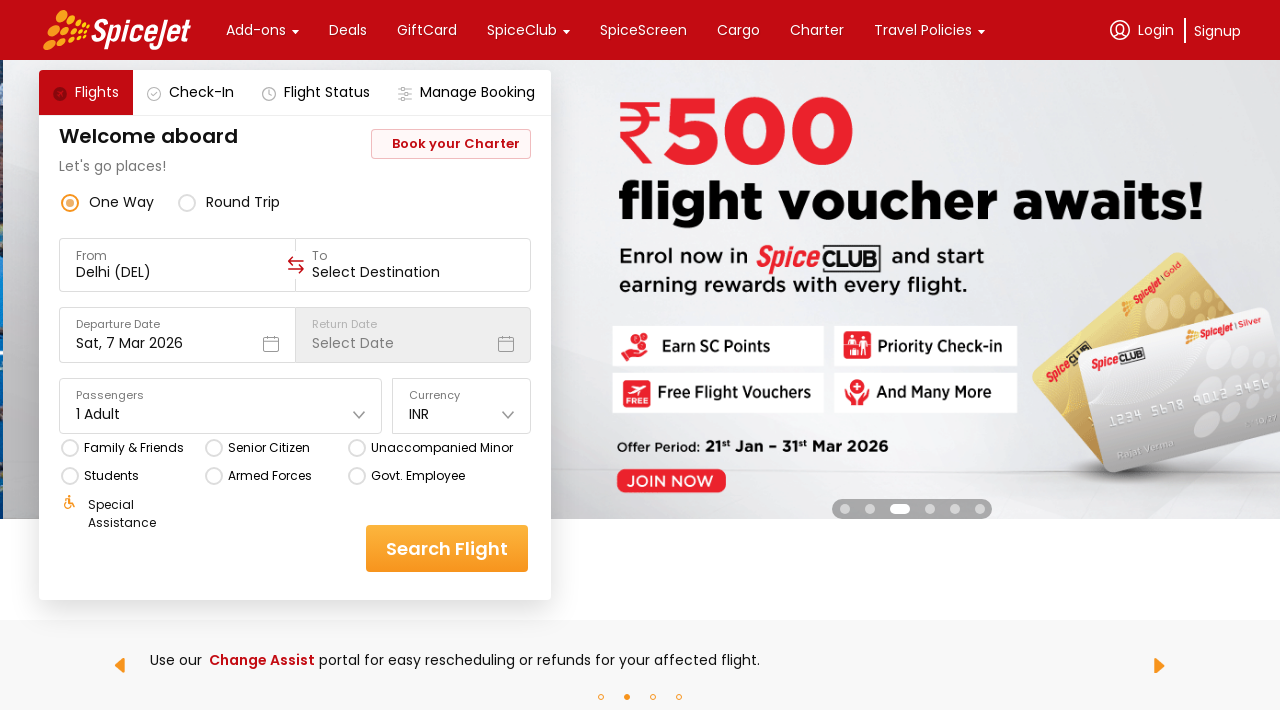